Tests confirm dialog by clicking button and accepting the confirmation to verify "Ok" result message

Starting URL: https://demoqa.com/alerts

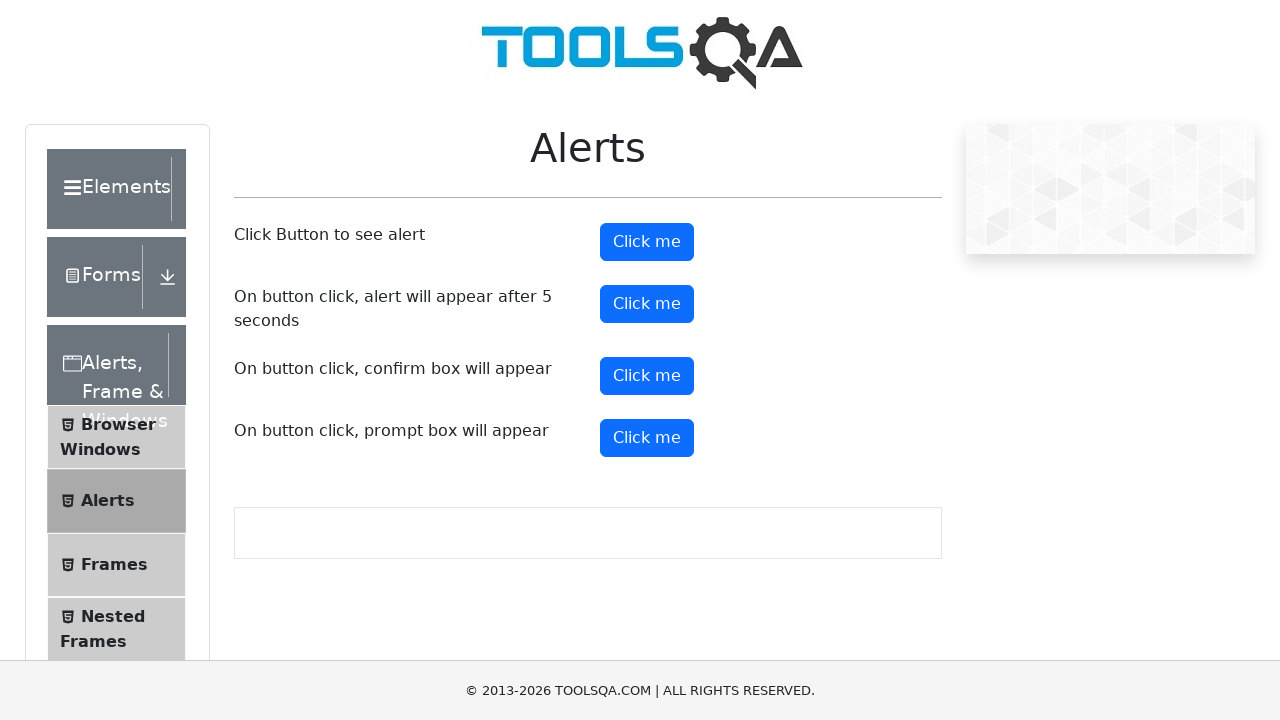

Set up dialog handler to accept confirmation dialogs
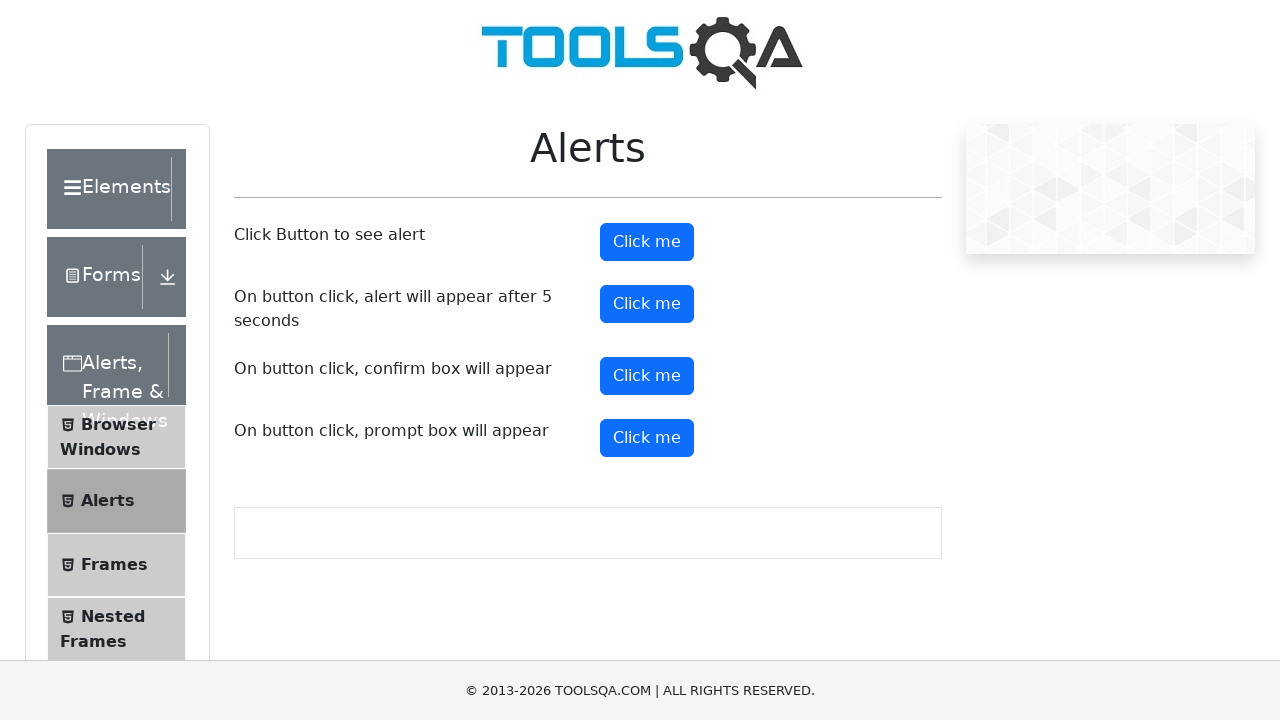

Clicked confirm button to trigger confirmation dialog at (647, 376) on #confirmButton
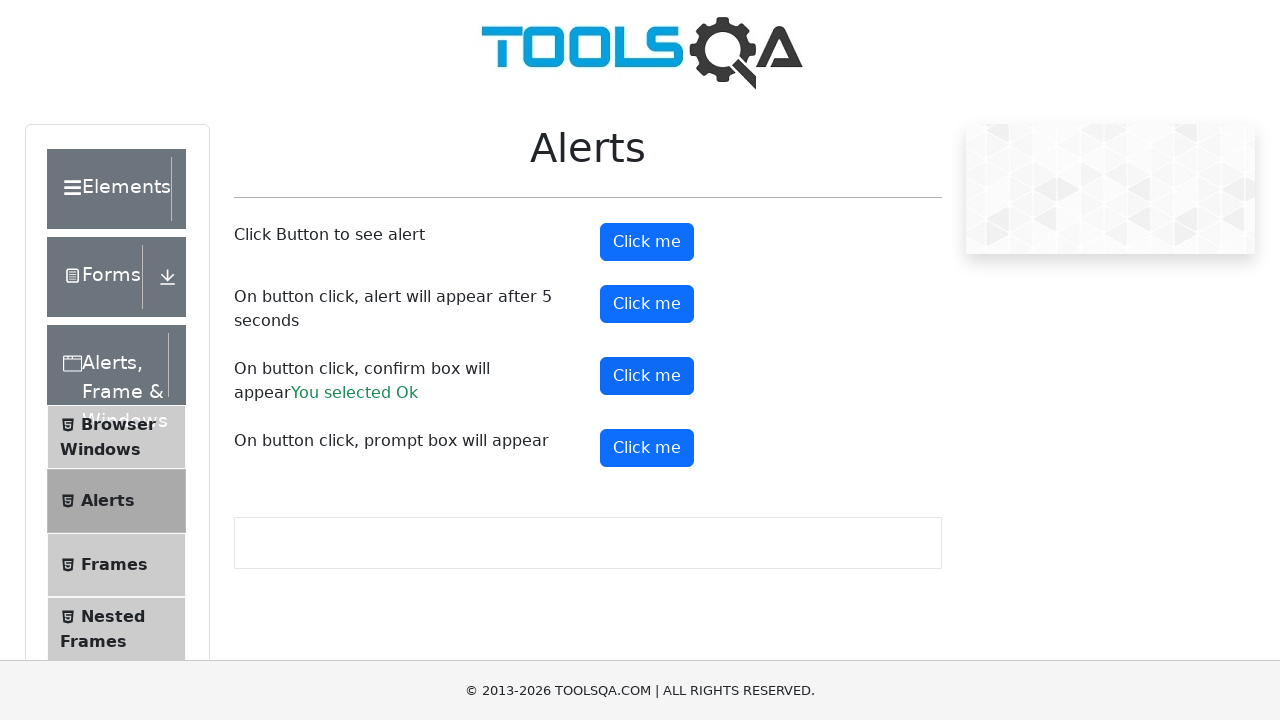

Confirmation result message appeared with 'Ok' status
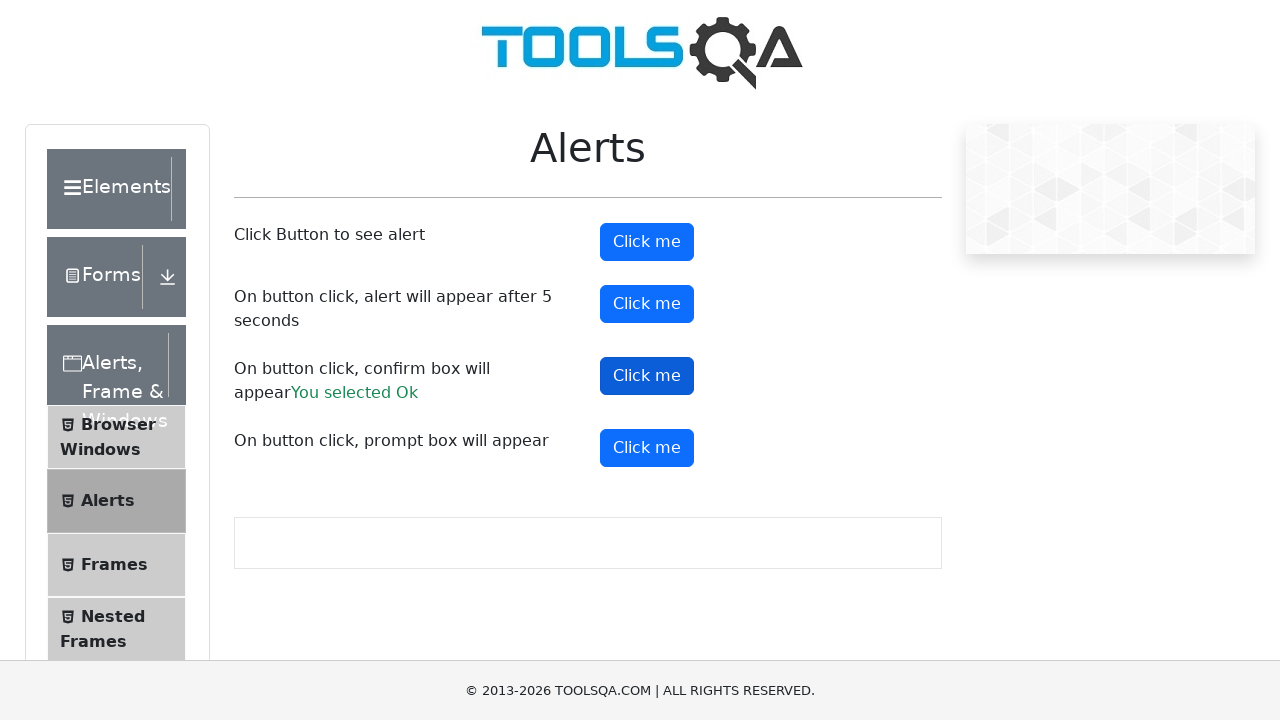

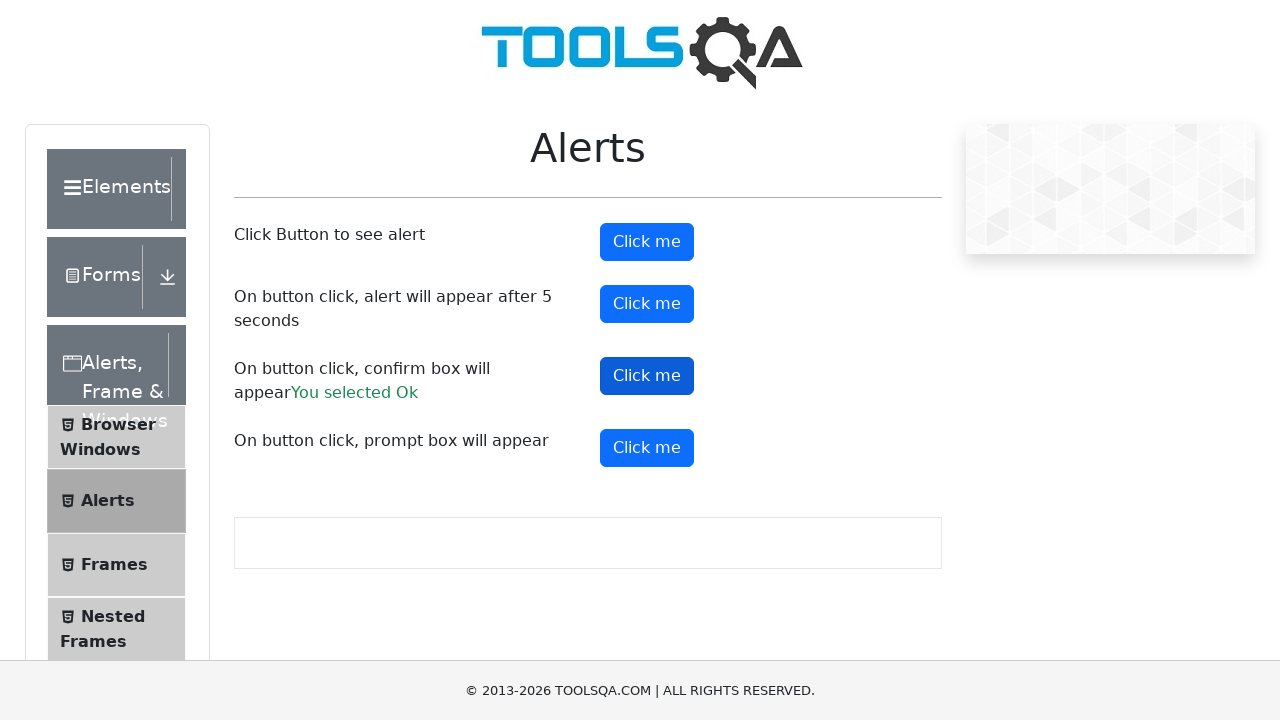